Tests if the Student Registration Form heading element is displayed on the page

Starting URL: https://demoqa.com/automation-practice-form

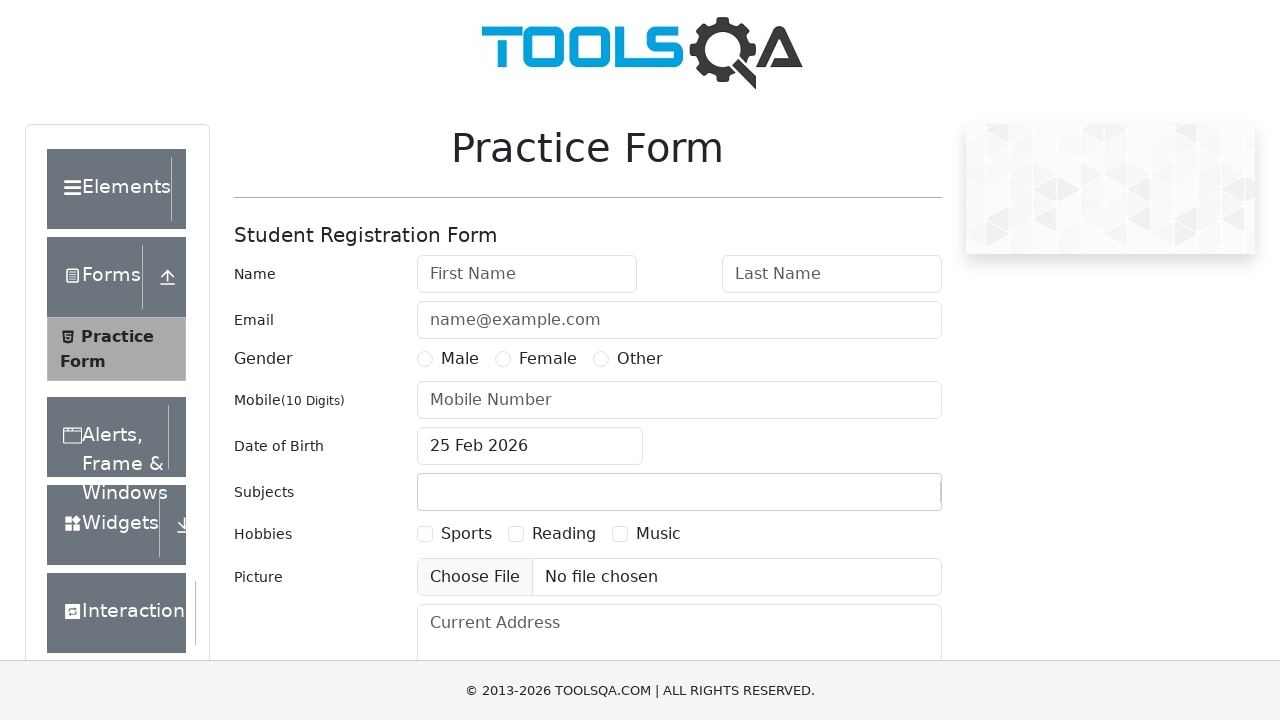

Navigated to Student Registration Form page
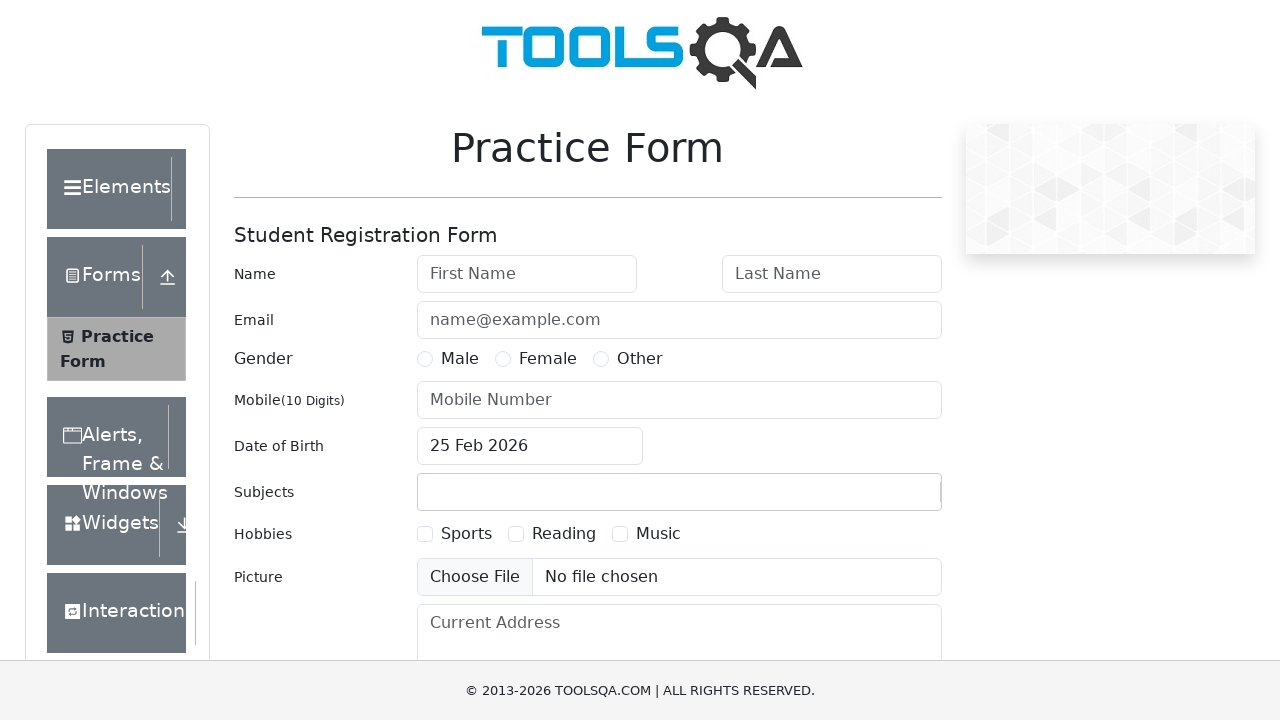

Located Student Registration Form heading element
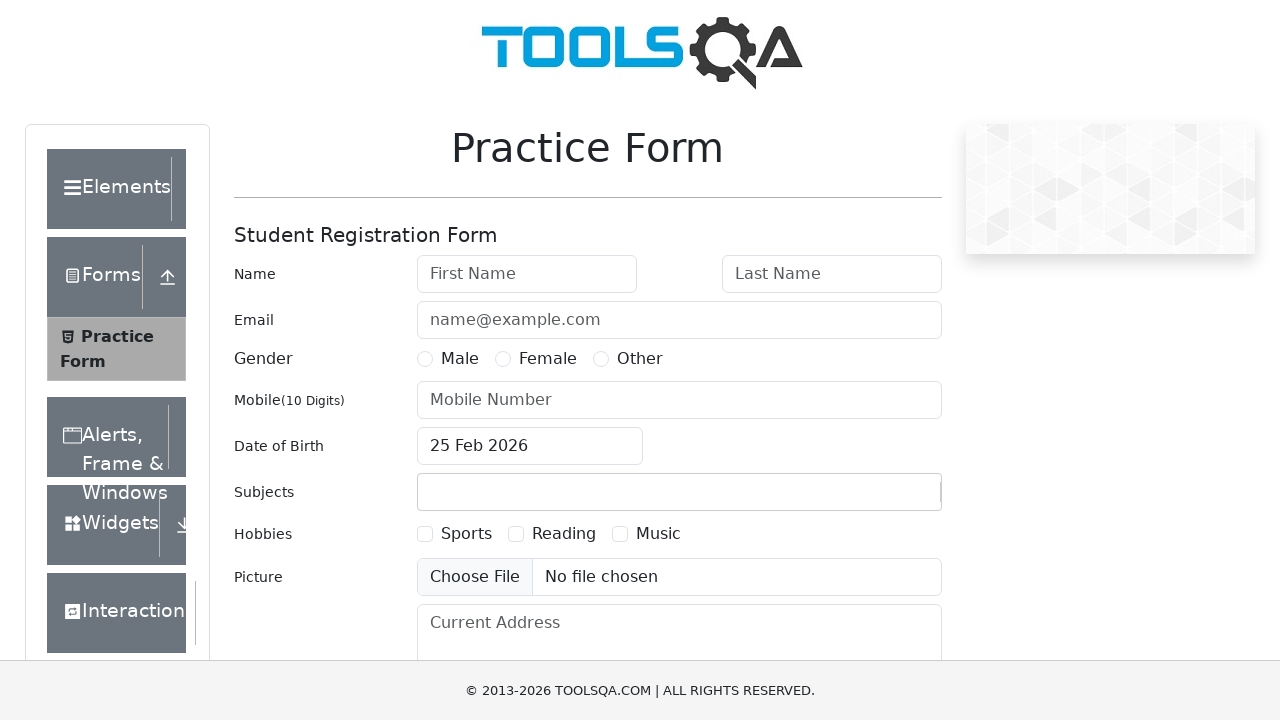

Checked if heading is visible: True
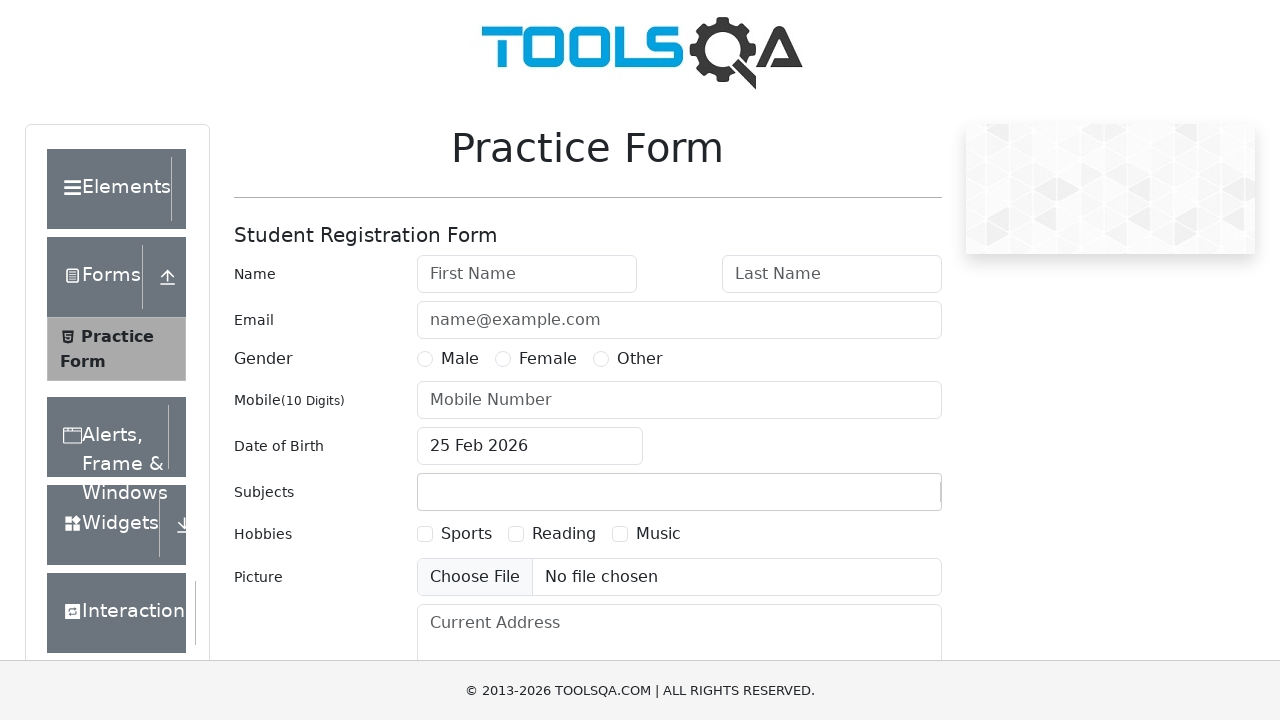

Assertion: Registration form heading is displayed = True
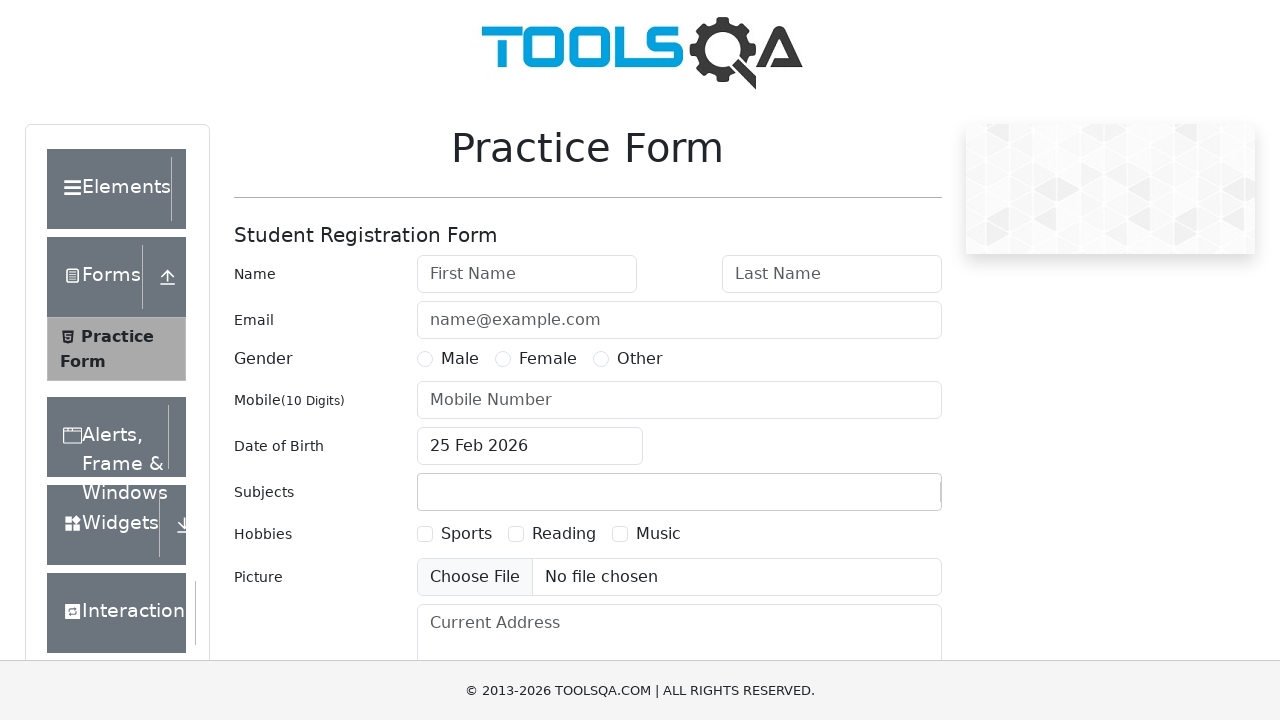

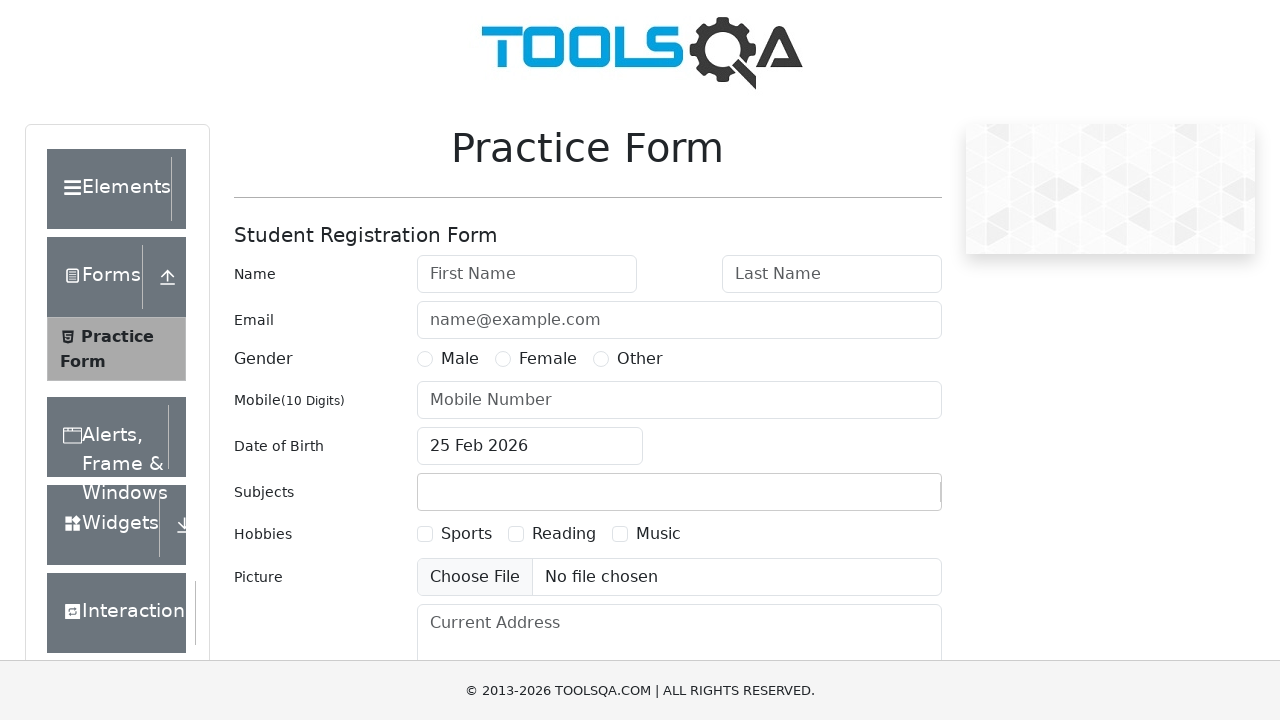